Fills out a web form by typing text into an input field and clicking a checkbox

Starting URL: https://www.selenium.dev/selenium/web/web-form.html

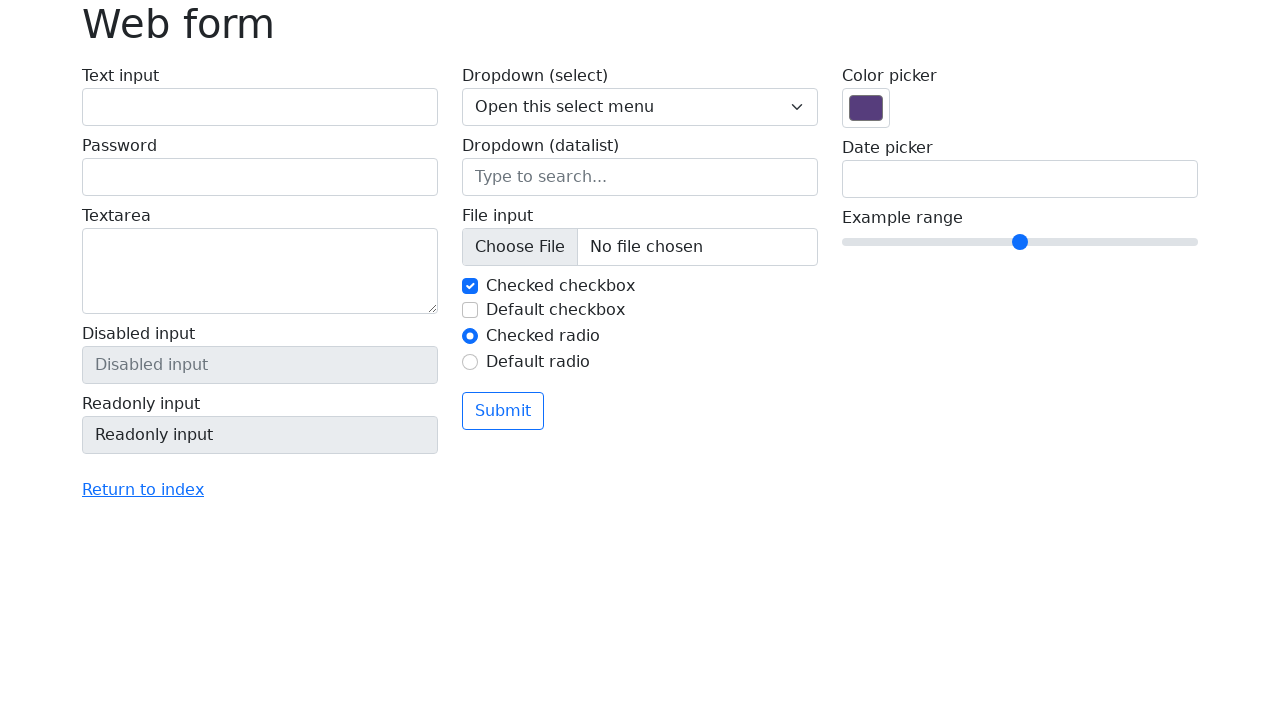

Typed 'Hello Puppeteer!' into the text input field on #my-text-id
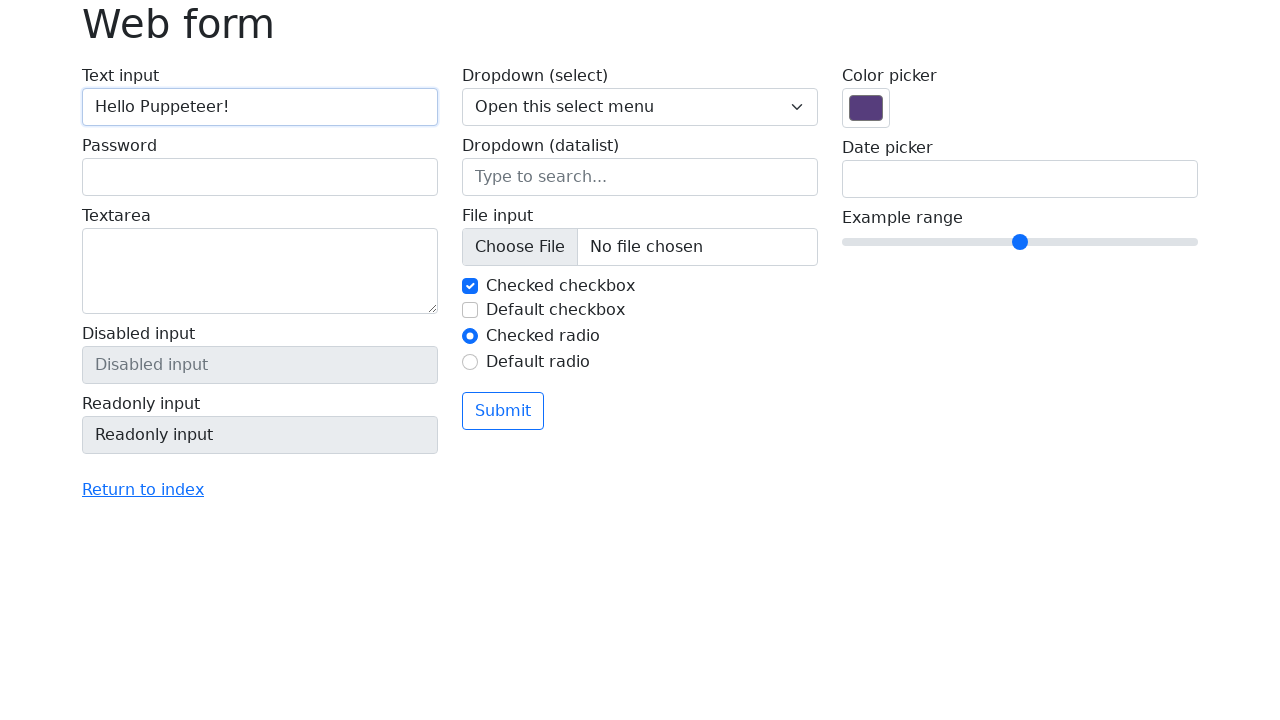

Clicked the second checkbox at (470, 310) on #my-check-2
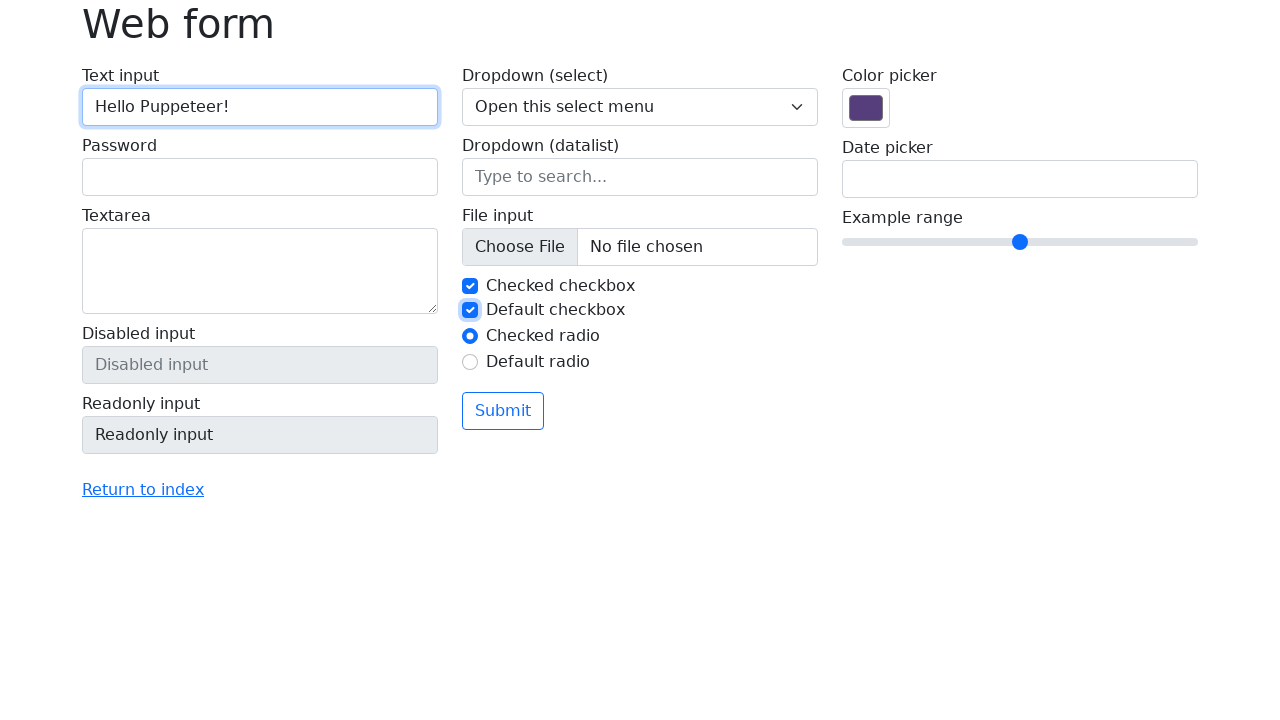

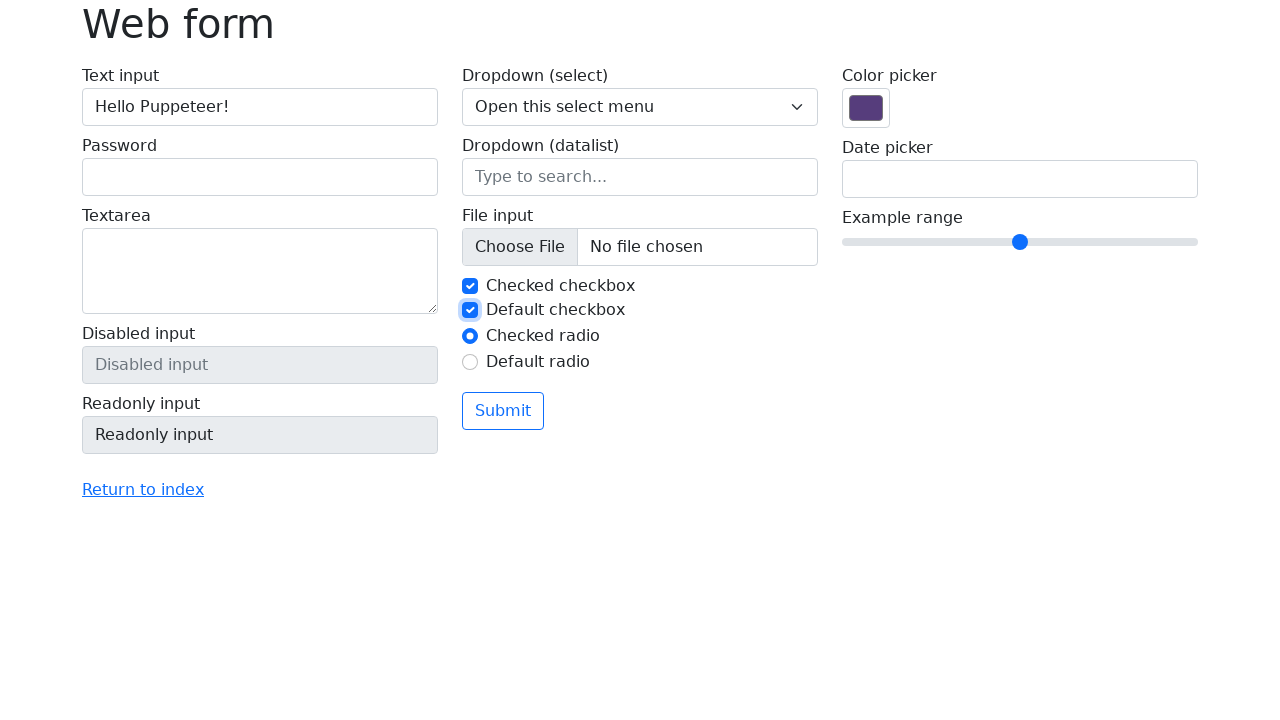